Tests frame handling by switching between multiple frames on a page and filling text inputs within each frame with different names.

Starting URL: https://ui.vision/demo/webtest/frames/

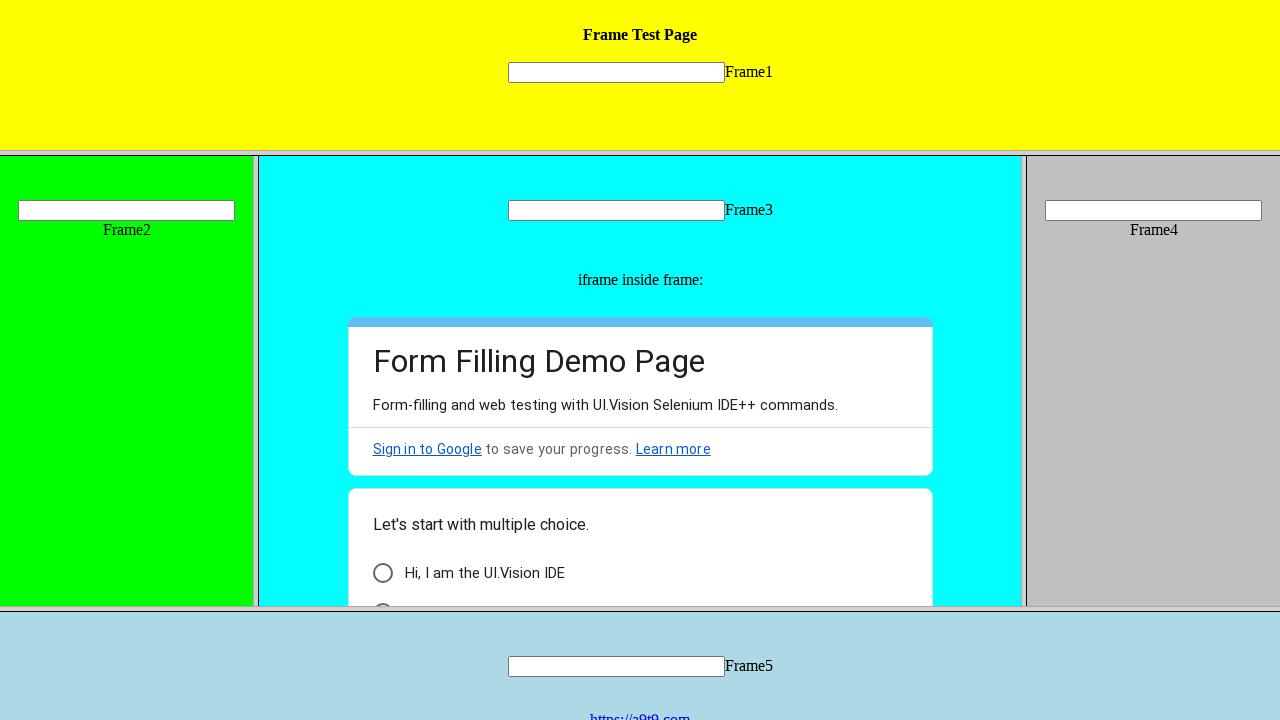

Located first frame on the page
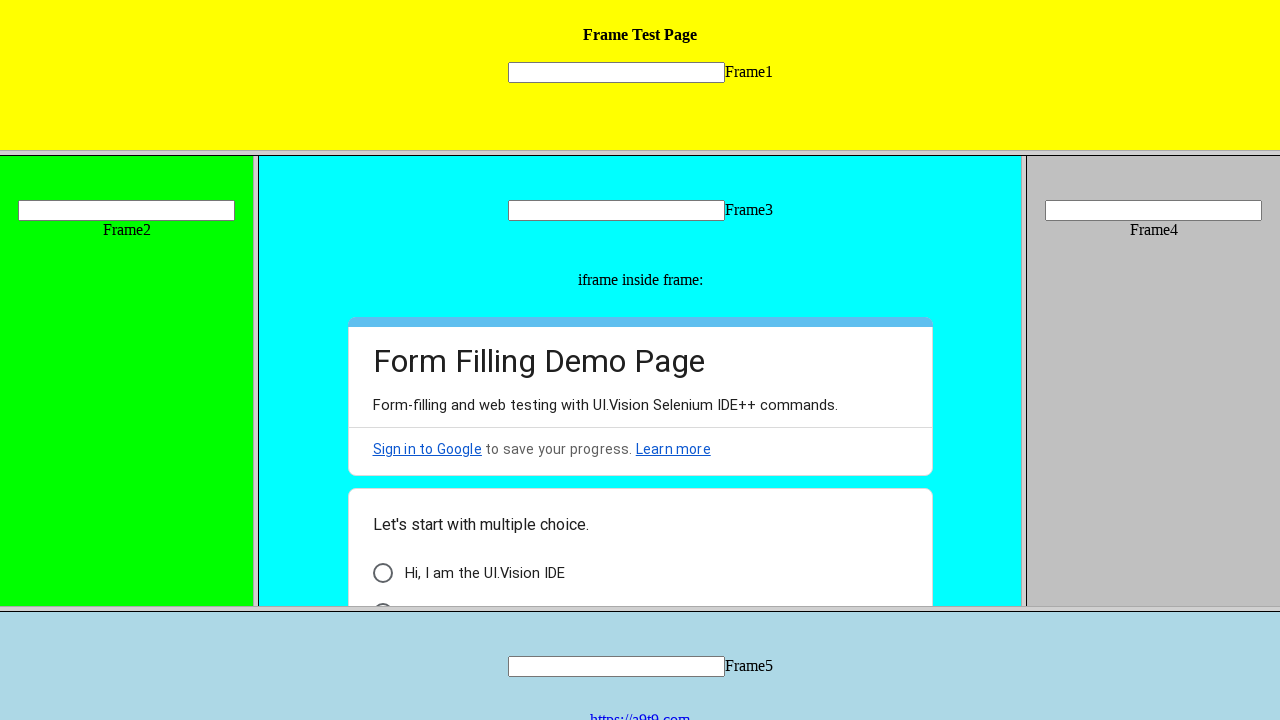

Filled first frame input field with 'Rajireddy' on frame >> nth=0 >> internal:control=enter-frame >> input[name='mytext1']
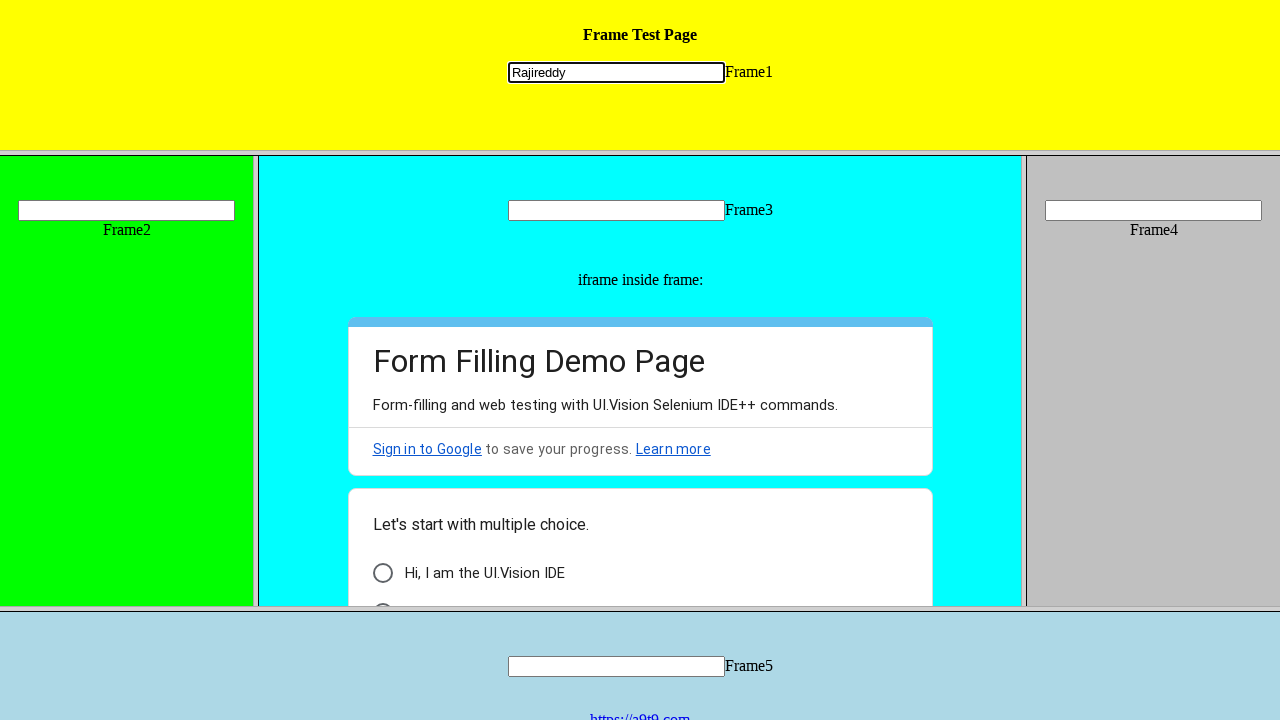

Located second frame on the page
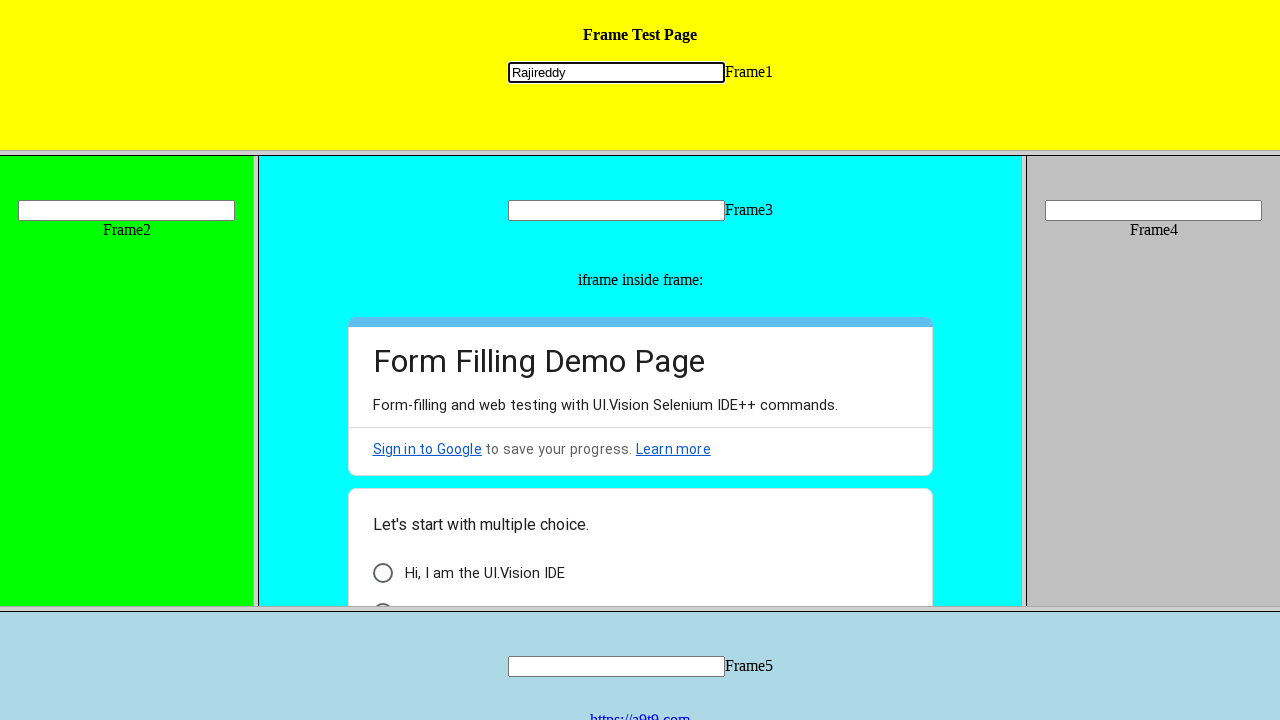

Filled second frame input field with 'Praveen' on frame >> nth=1 >> internal:control=enter-frame >> input[name='mytext2']
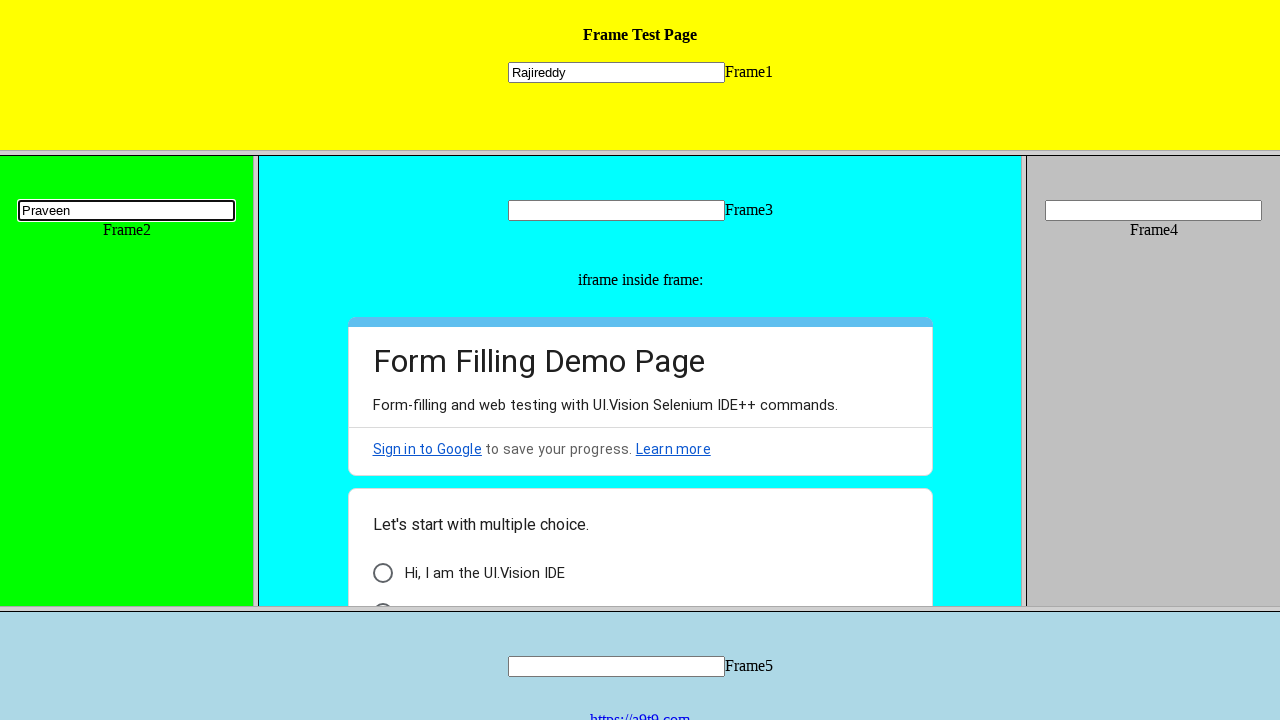

Located third frame on the page
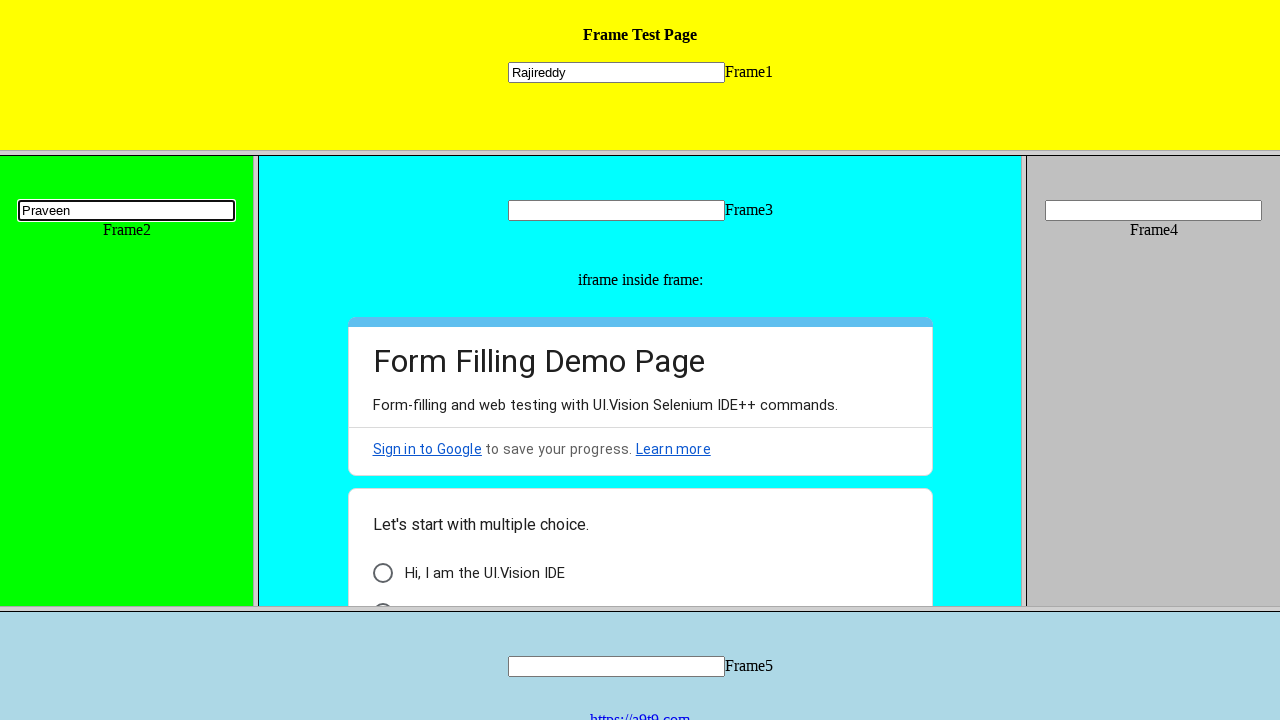

Filled third frame input field with 'Vamshi' on frame >> nth=2 >> internal:control=enter-frame >> input[name='mytext3']
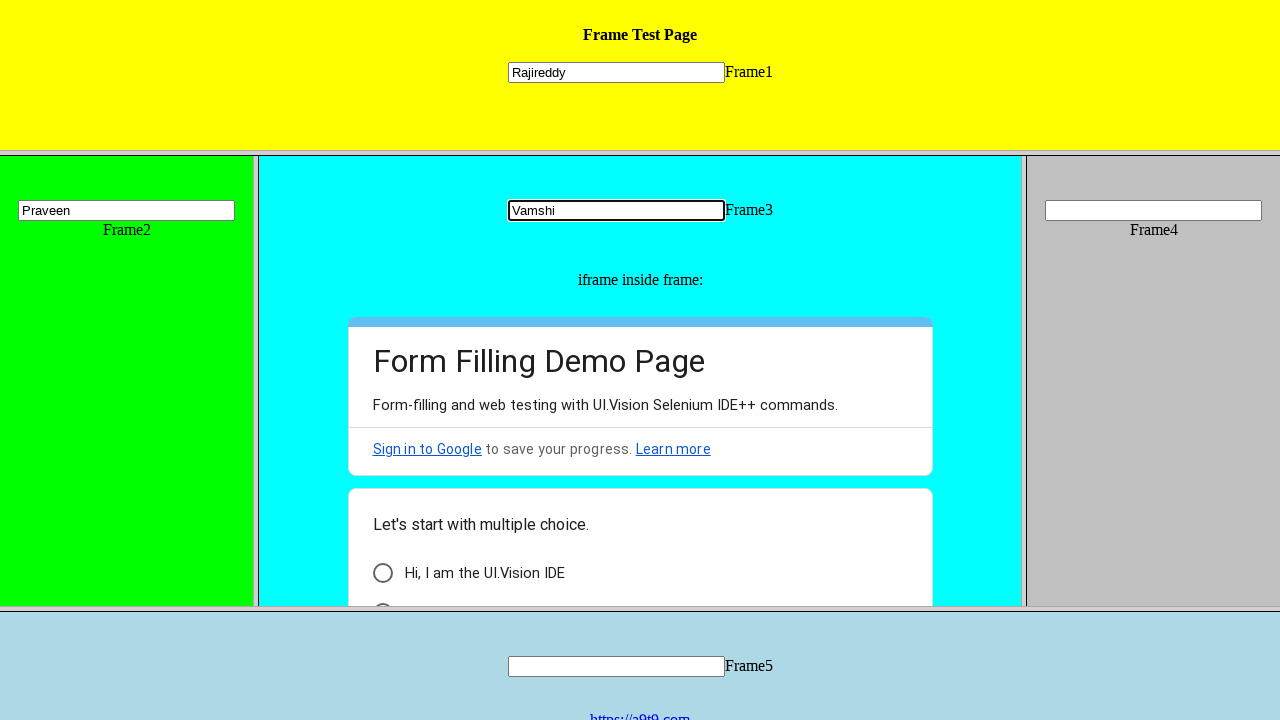

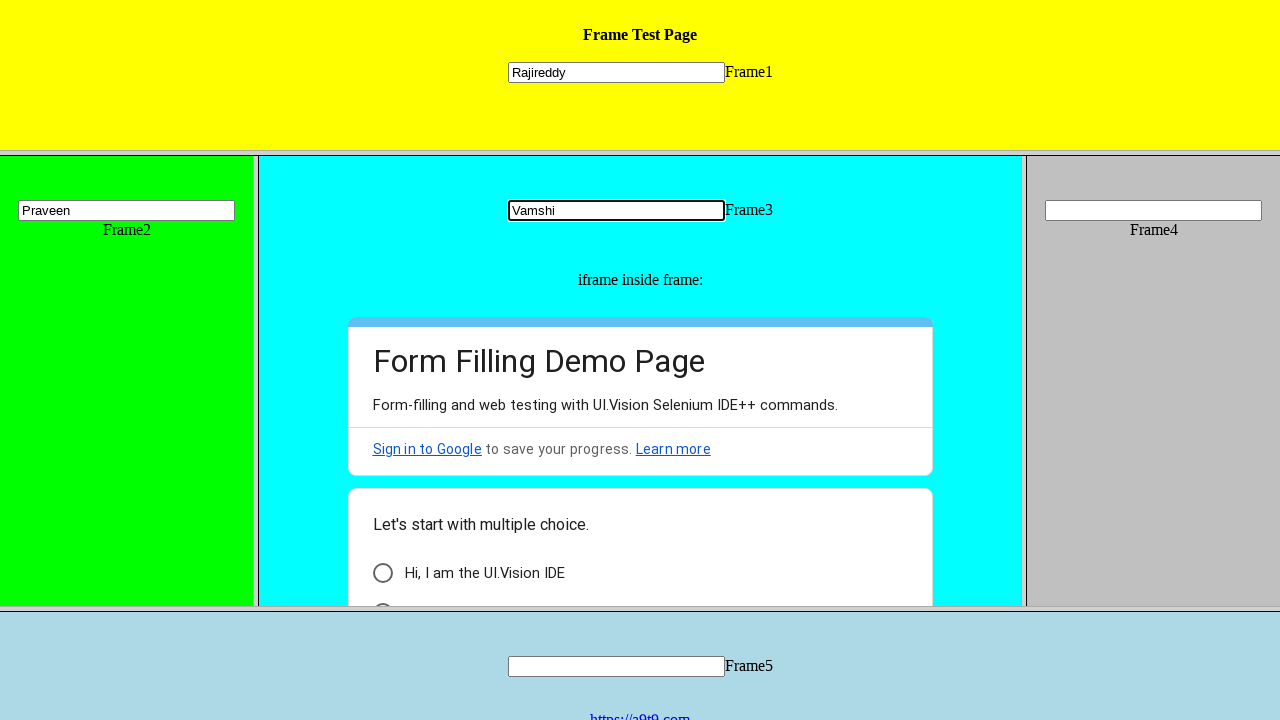